Navigates to Bank of America homepage and verifies that links are present on the page

Starting URL: https://www.bankofamerica.com/

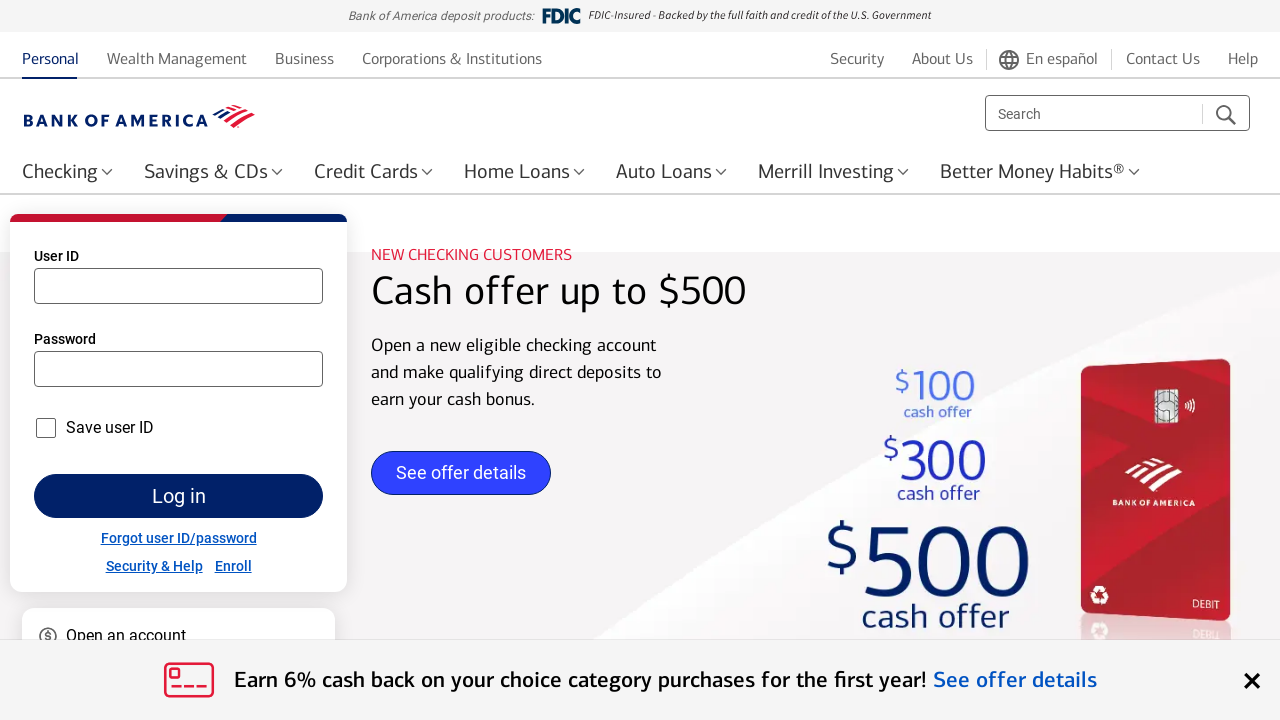

Navigated to Bank of America homepage
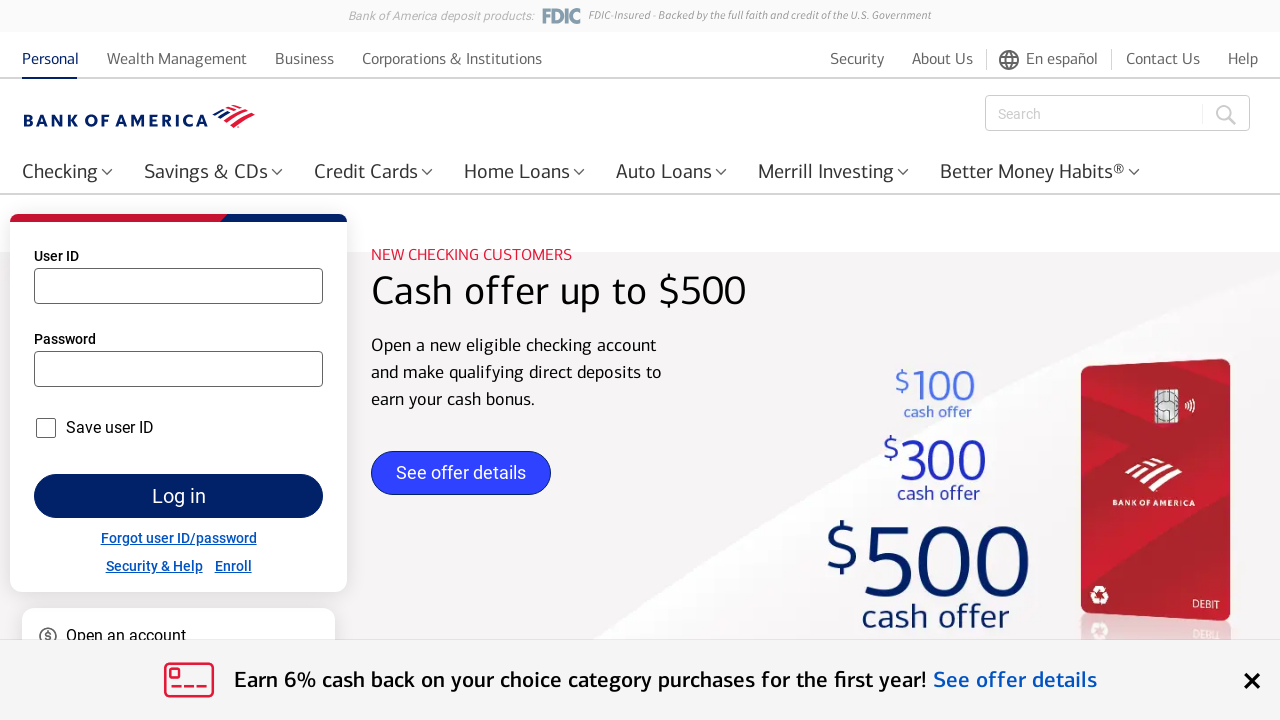

Waited for links to be present on the page
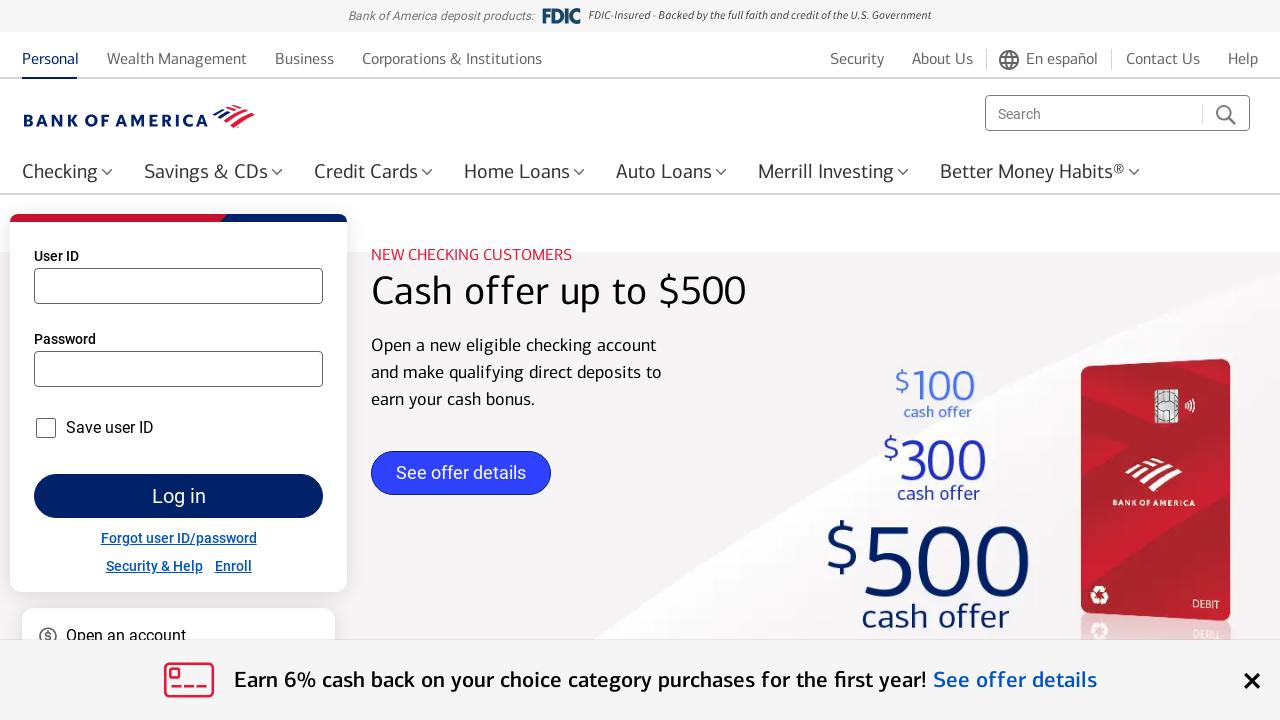

Retrieved all links from page - found 208 links
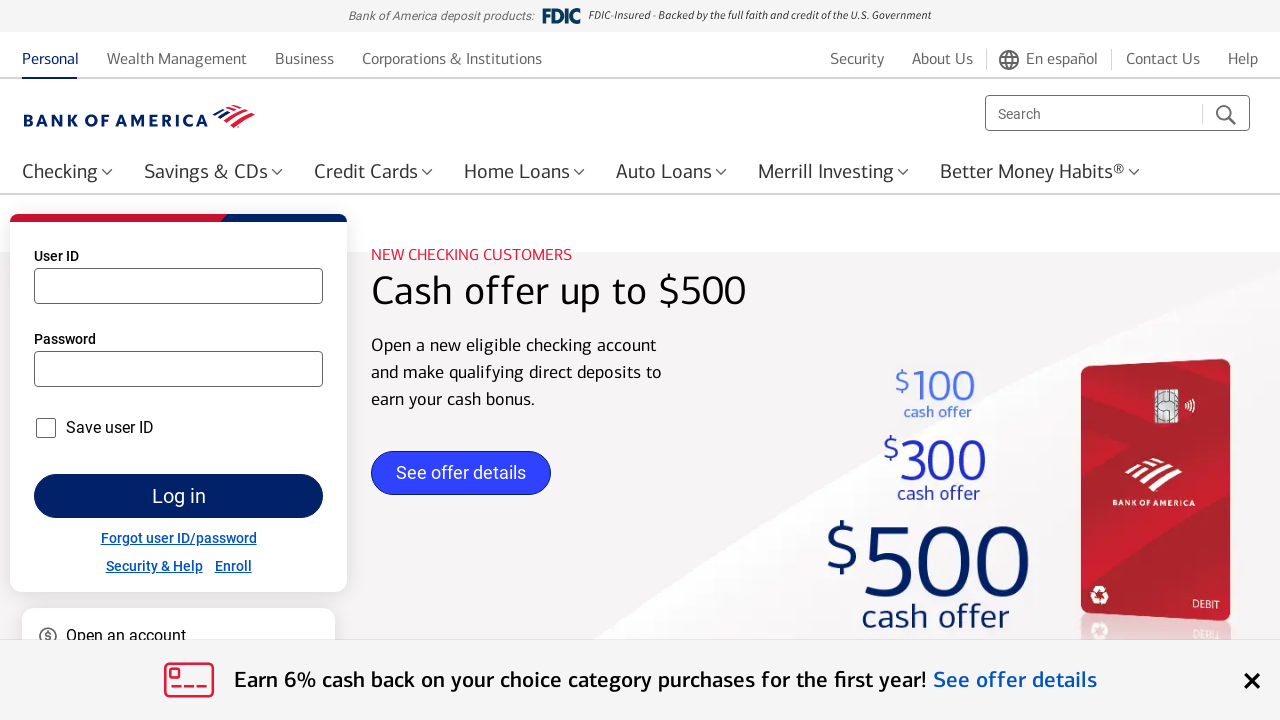

Verified that links are present on the page
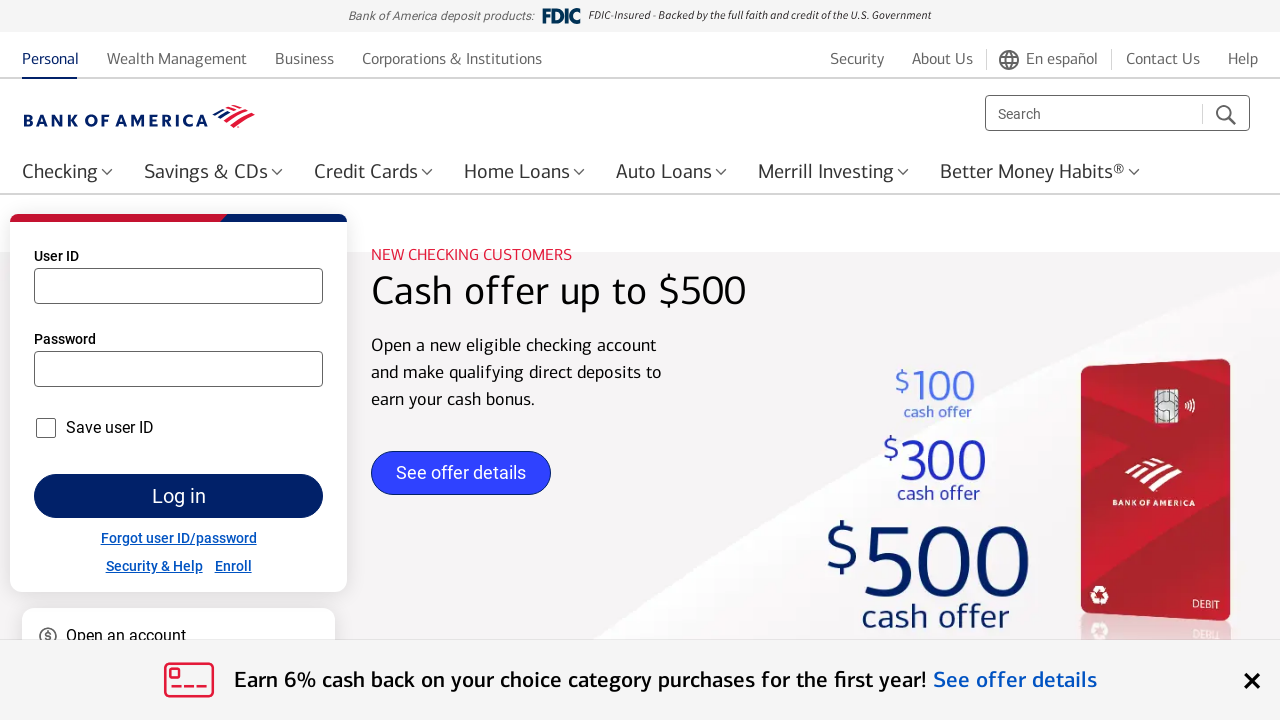

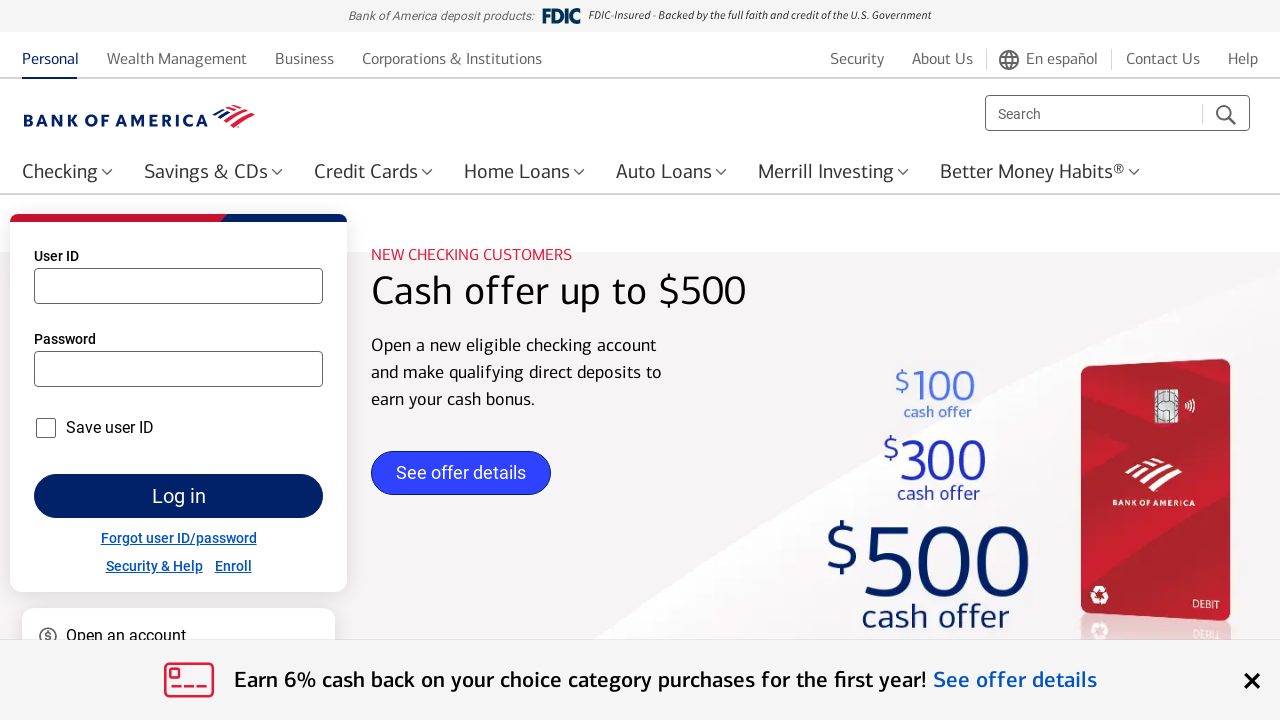